Navigates to SpiceJet booking page and validates that the login button element is present and visible by checking its location and dimensions.

Starting URL: https://book.spicejet.com/

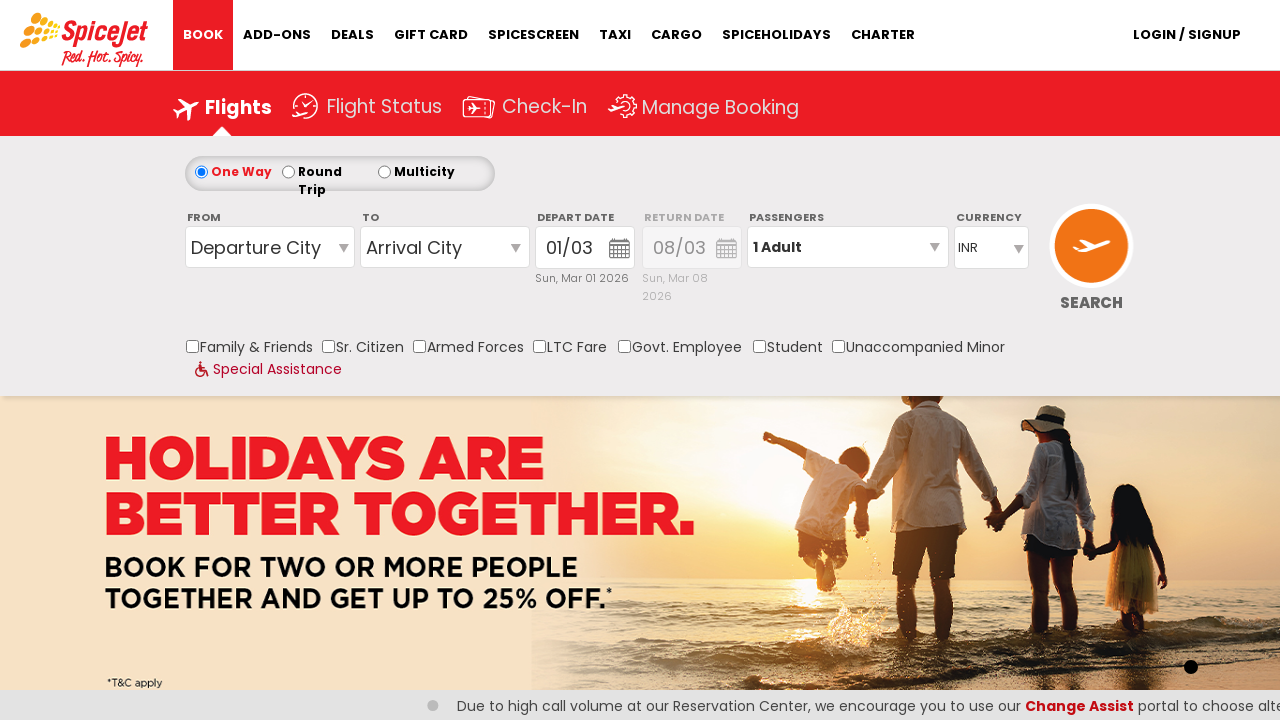

Located login button element with selector 'a#Login'
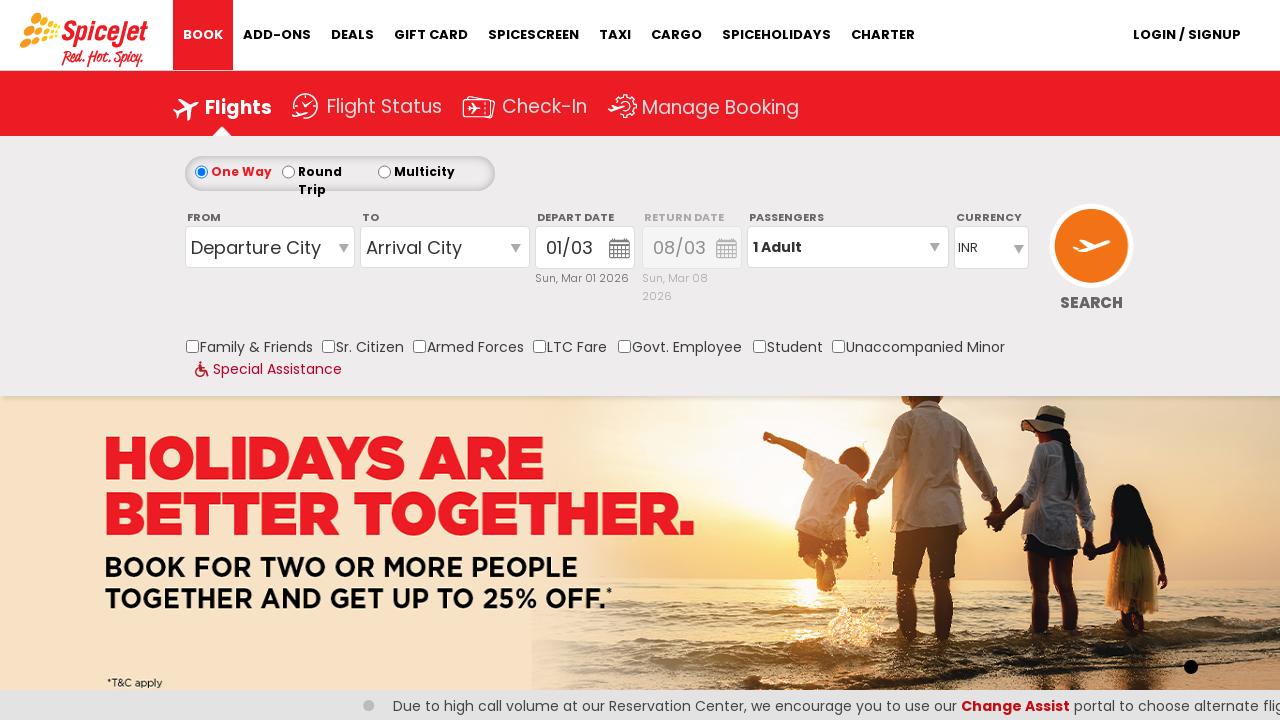

Login button became visible
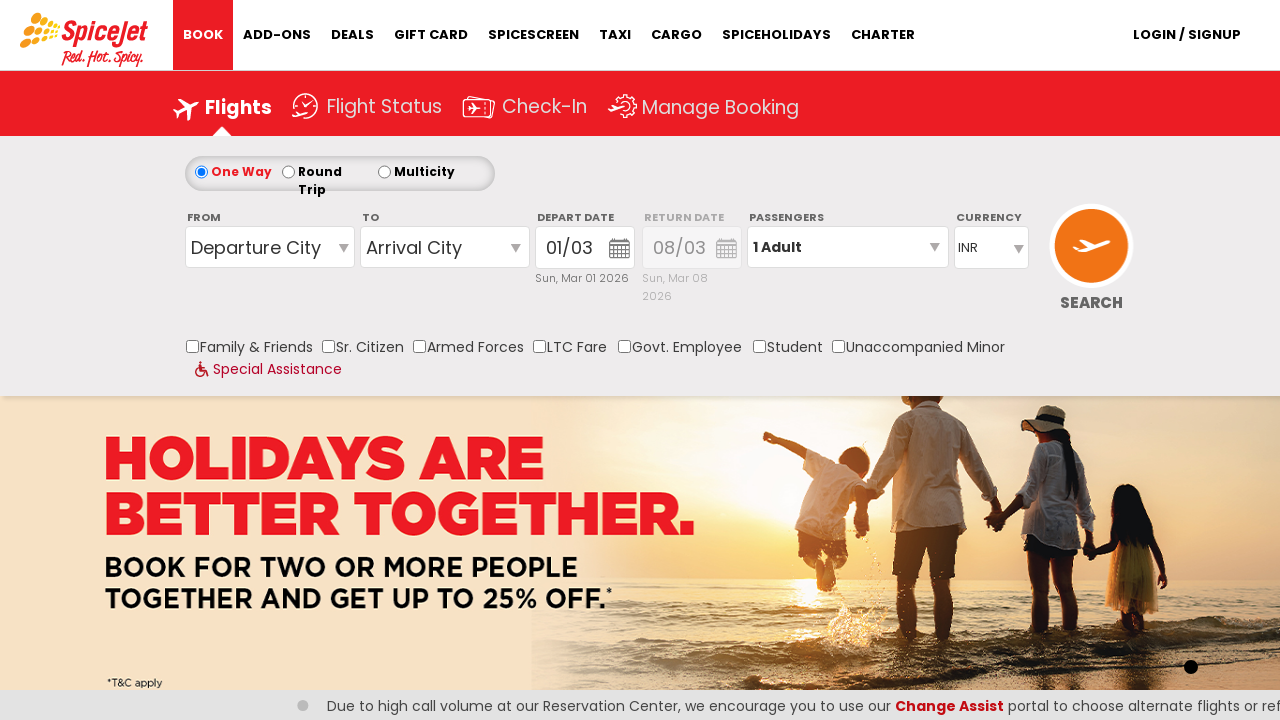

Retrieved bounding box for login button
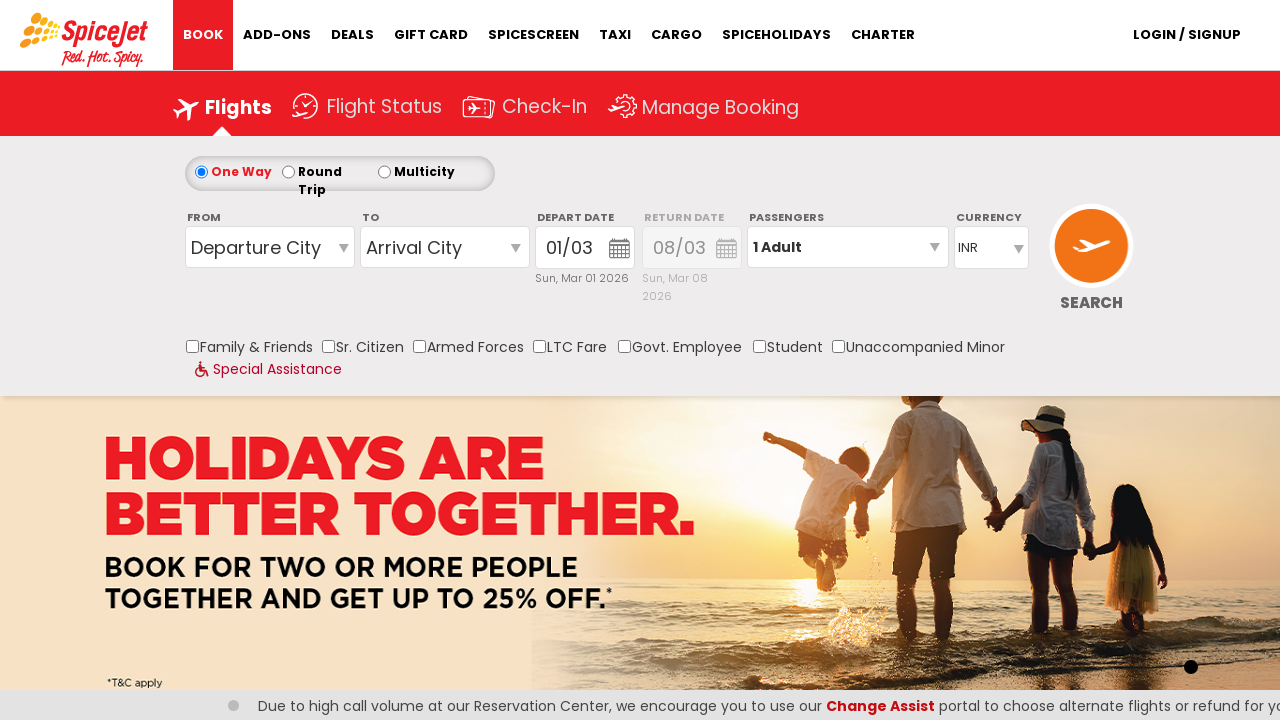

Verified login button bounding box is not None
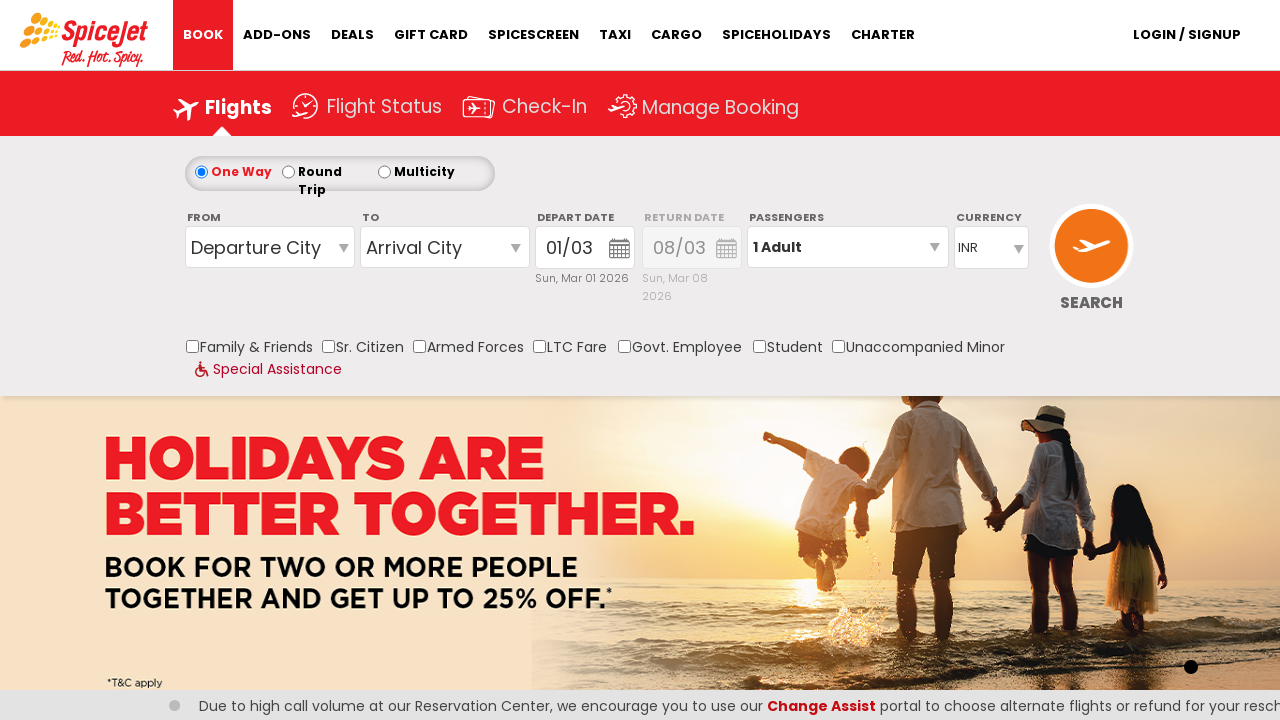

Verified login button has valid width
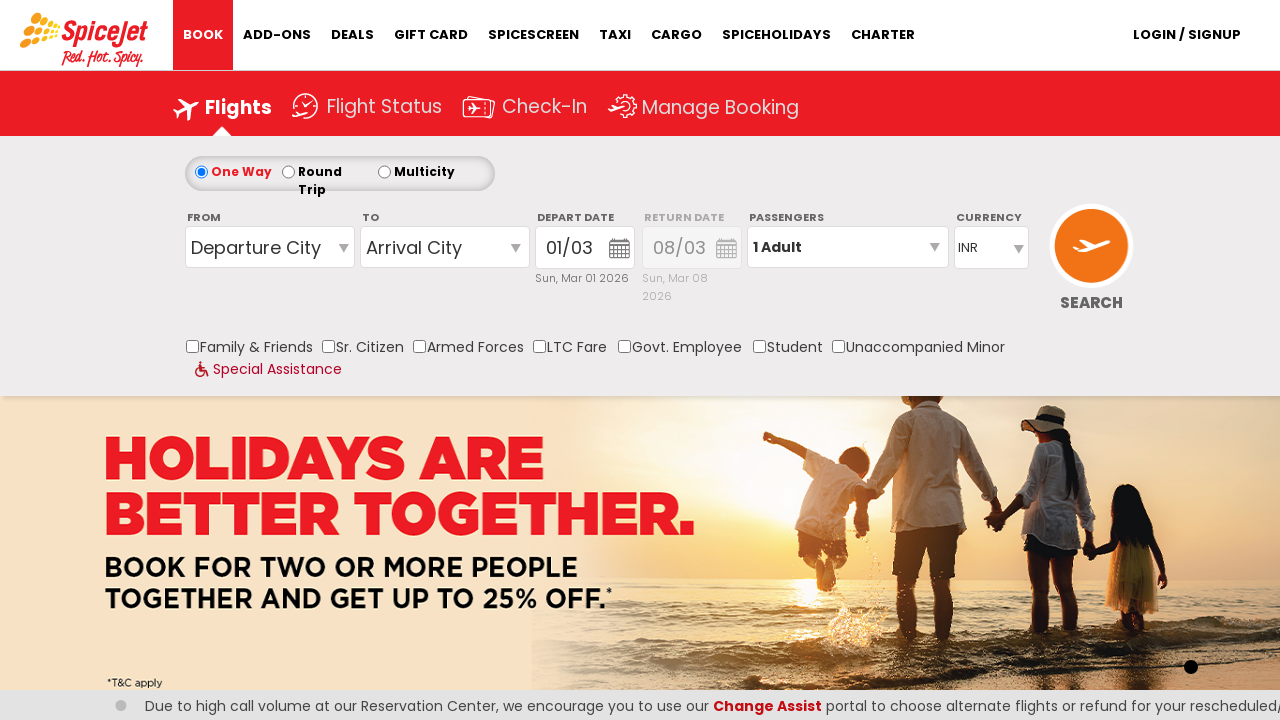

Verified login button has valid height
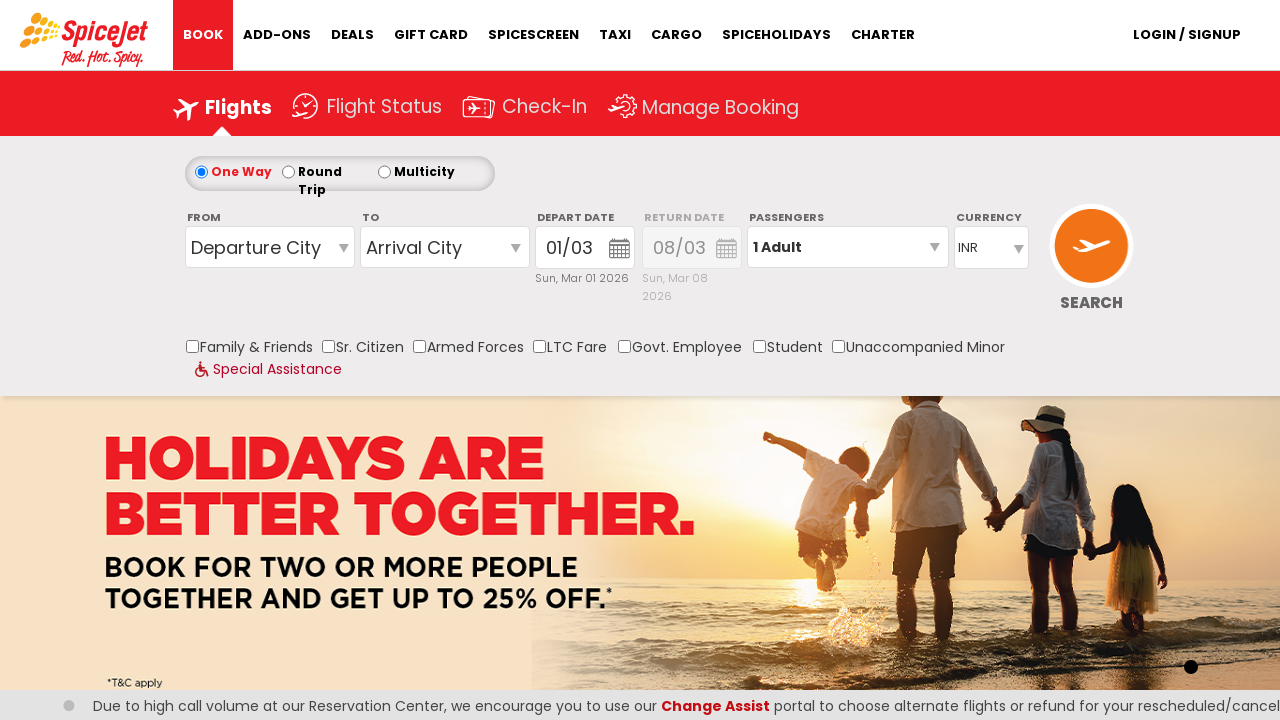

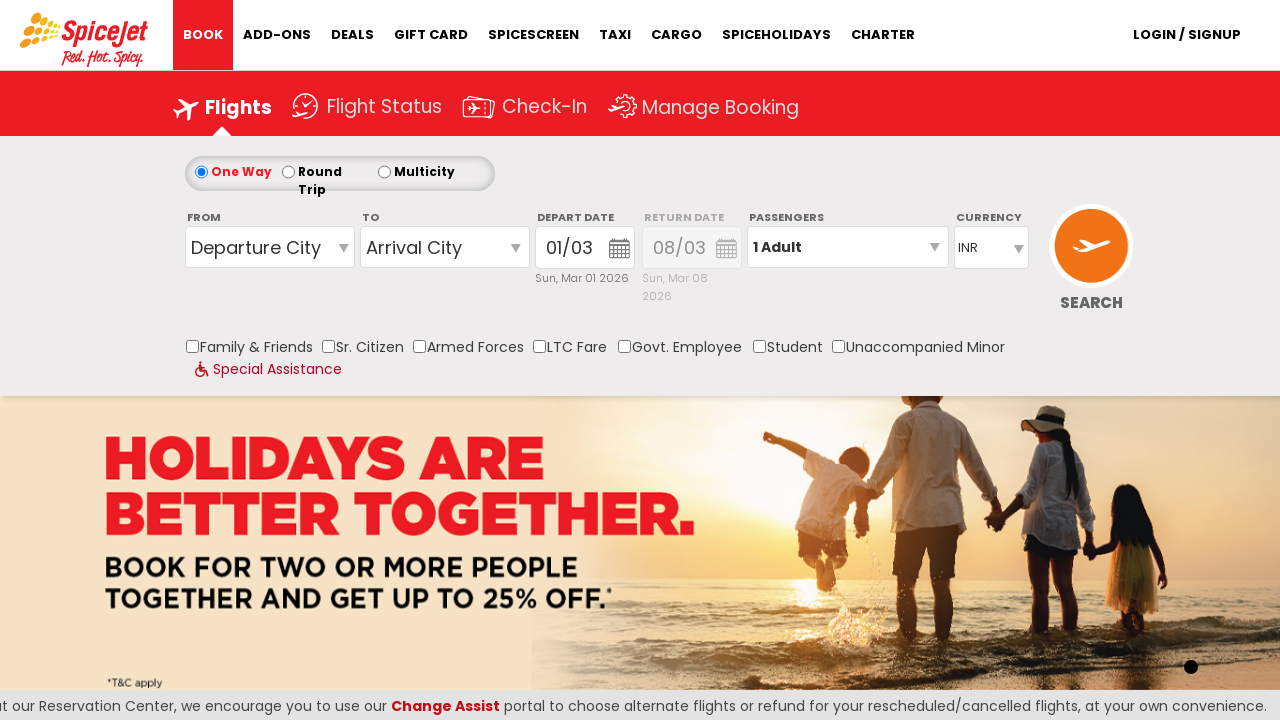